Tests the practice form by clicking on hobby checkboxes (Sports, Reading) and selecting a gender radio button (Female) to verify form interaction elements work correctly.

Starting URL: https://demoqa.com/automation-practice-form

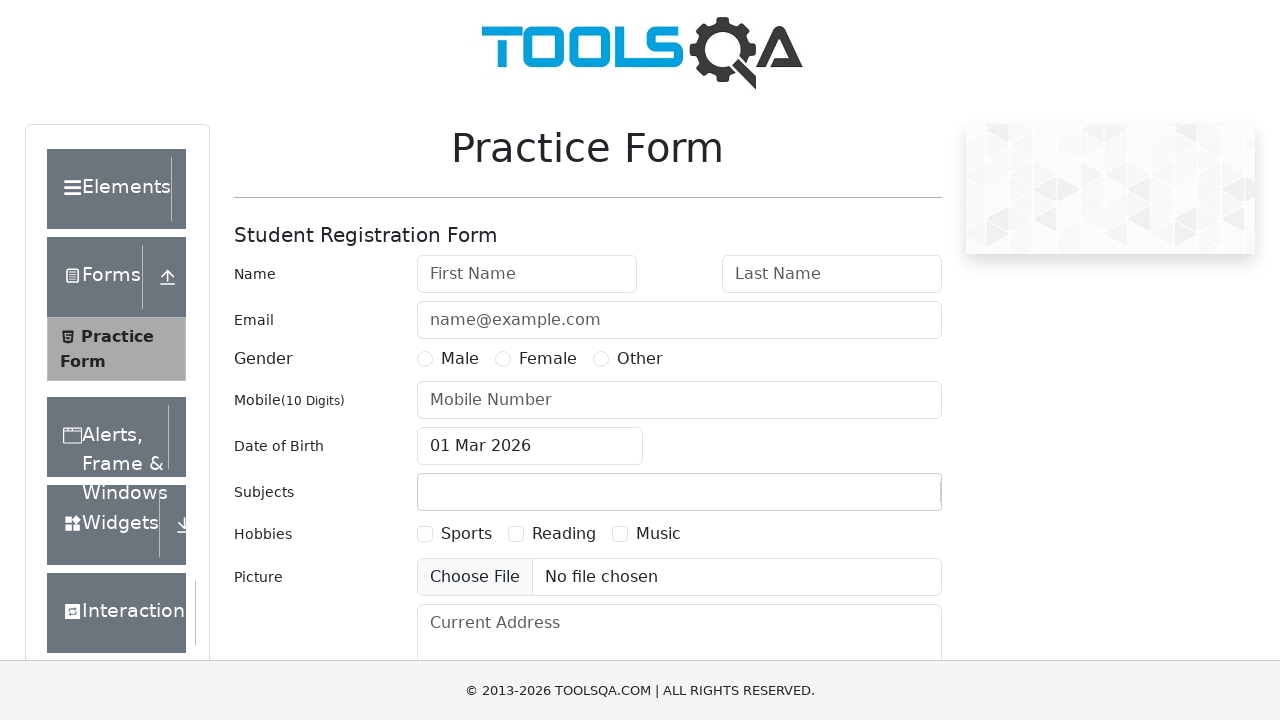

Waited for Sports checkbox label to load
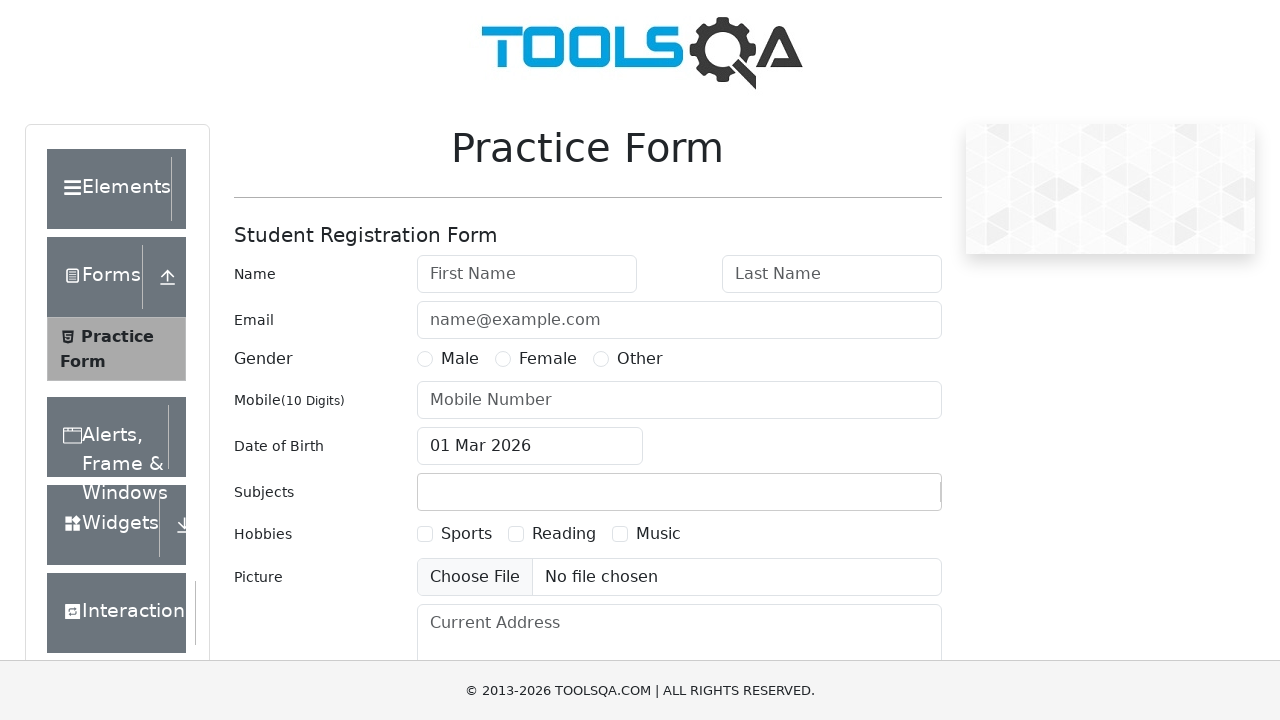

Clicked Sports checkbox at (466, 534) on label[for='hobbies-checkbox-1']
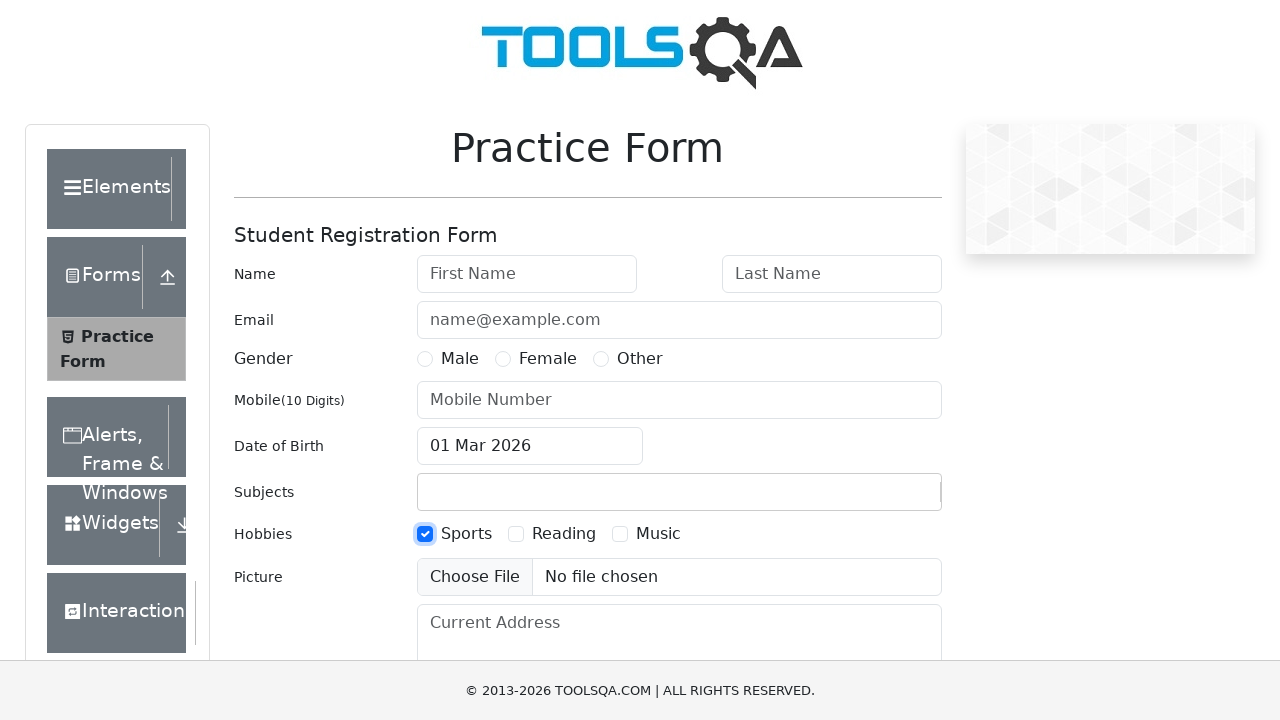

Clicked Reading checkbox at (564, 534) on xpath=//label[text()='Reading']
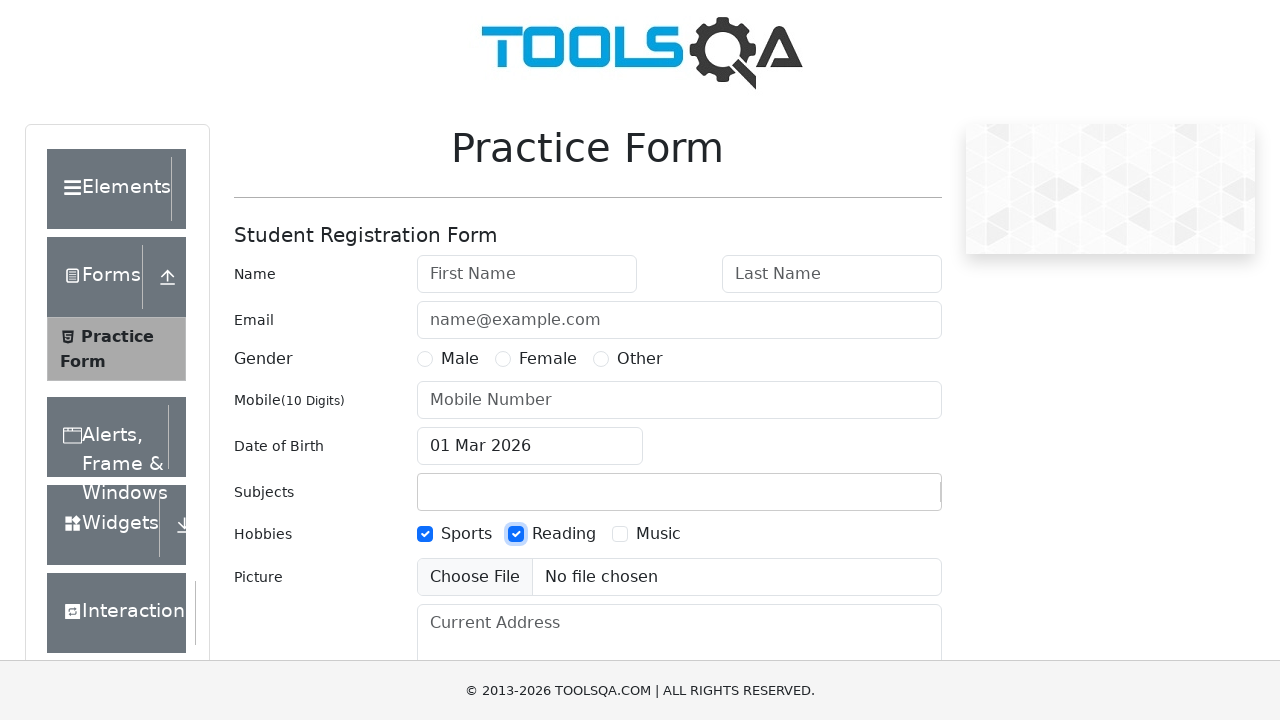

Clicked Female radio button at (548, 359) on label[for='gender-radio-2']
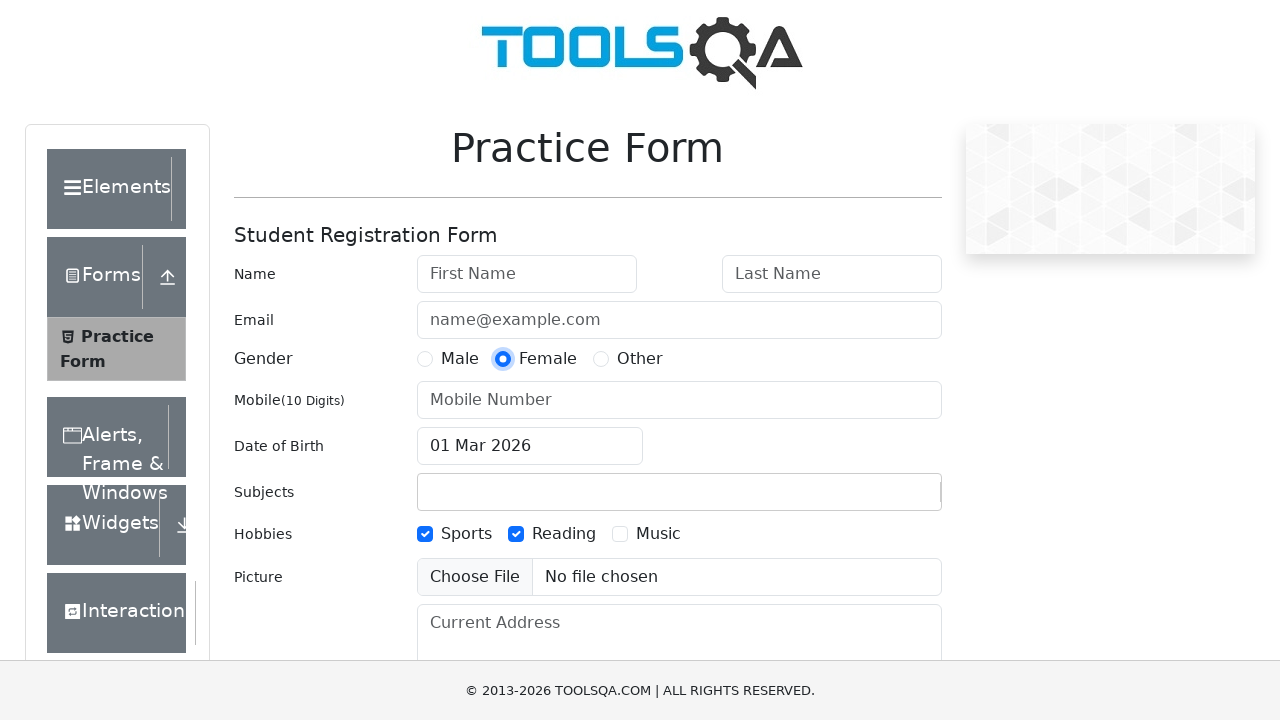

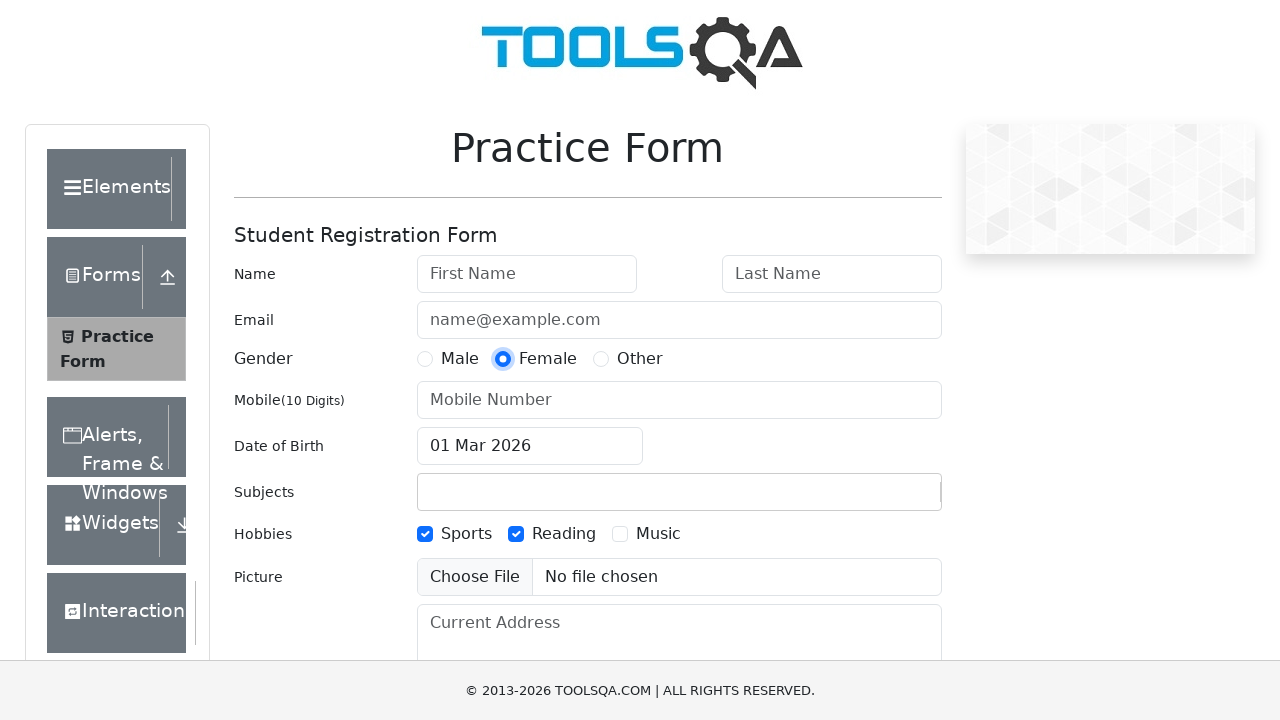